Tests interaction with nested iframes by filling form fields (first name, last name) in the outer iframe and an email field in an inner iframe

Starting URL: https://letcode.in/frame

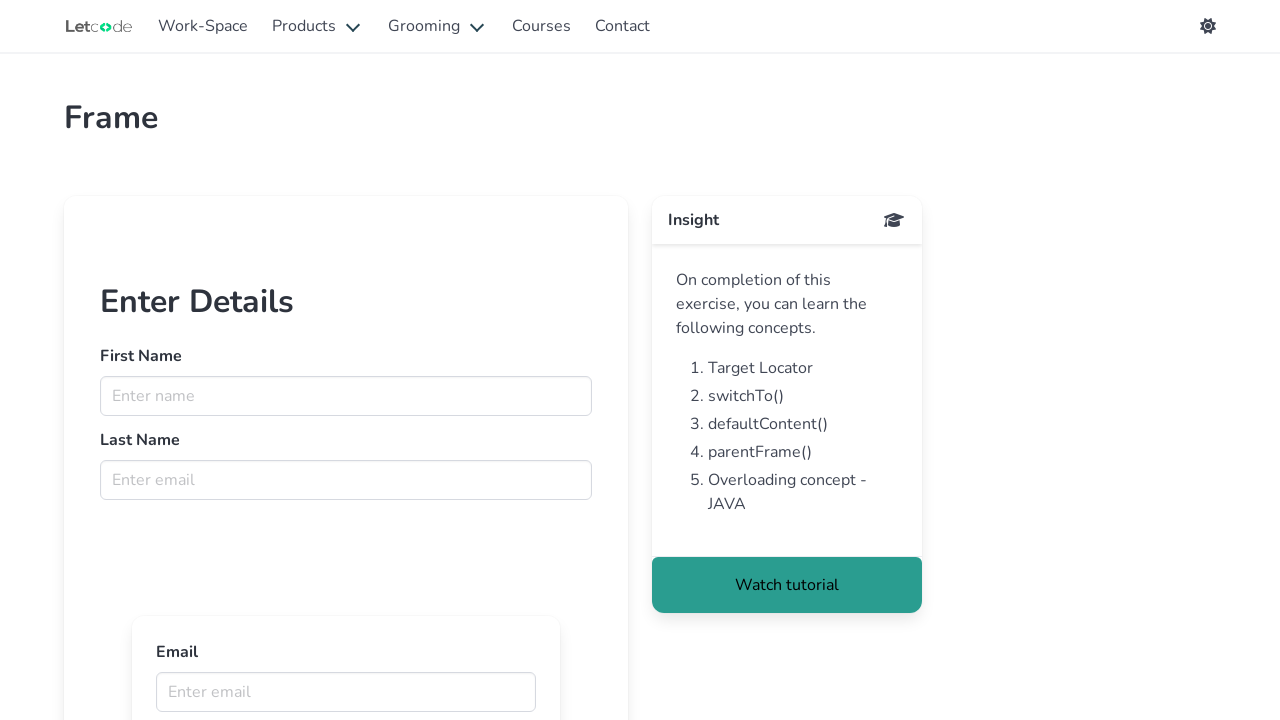

Located outer iframe with id 'firstFr'
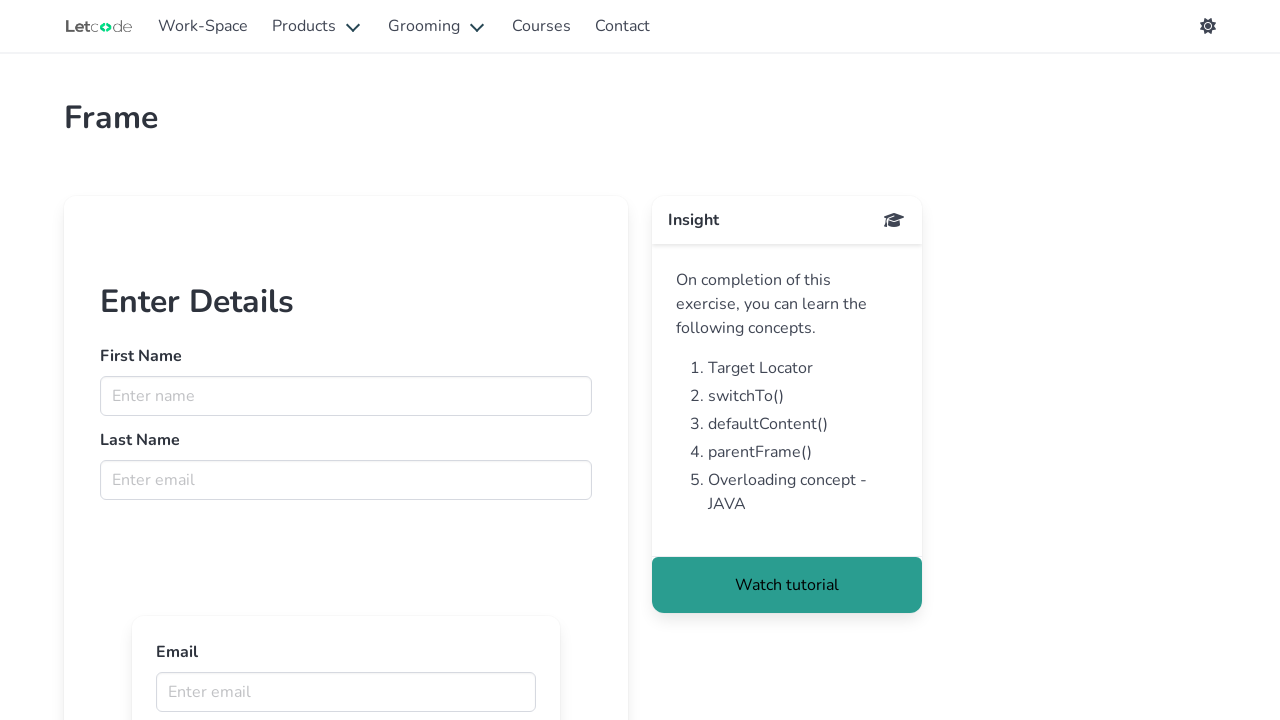

Filled first name field with 'Marcus' in outer iframe on #firstFr >> internal:control=enter-frame >> input[name="fname"]
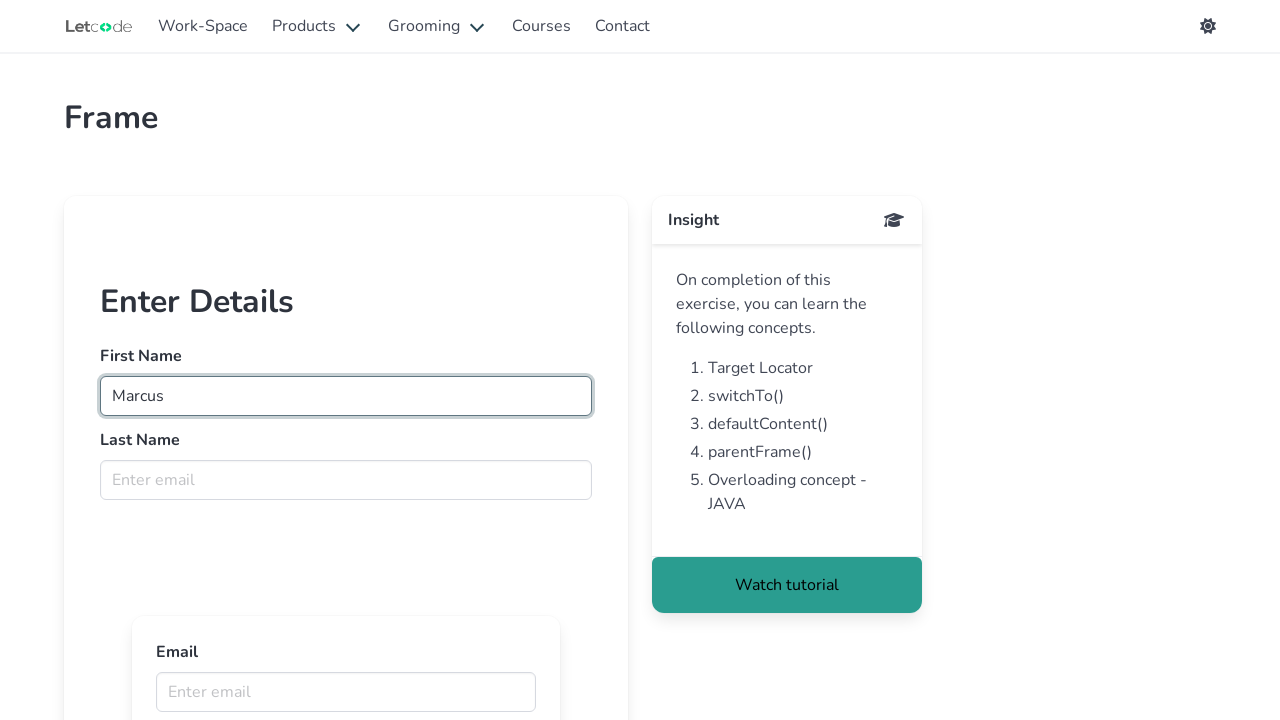

Filled last name field with 'Thompson' in outer iframe on #firstFr >> internal:control=enter-frame >> input[name="lname"]
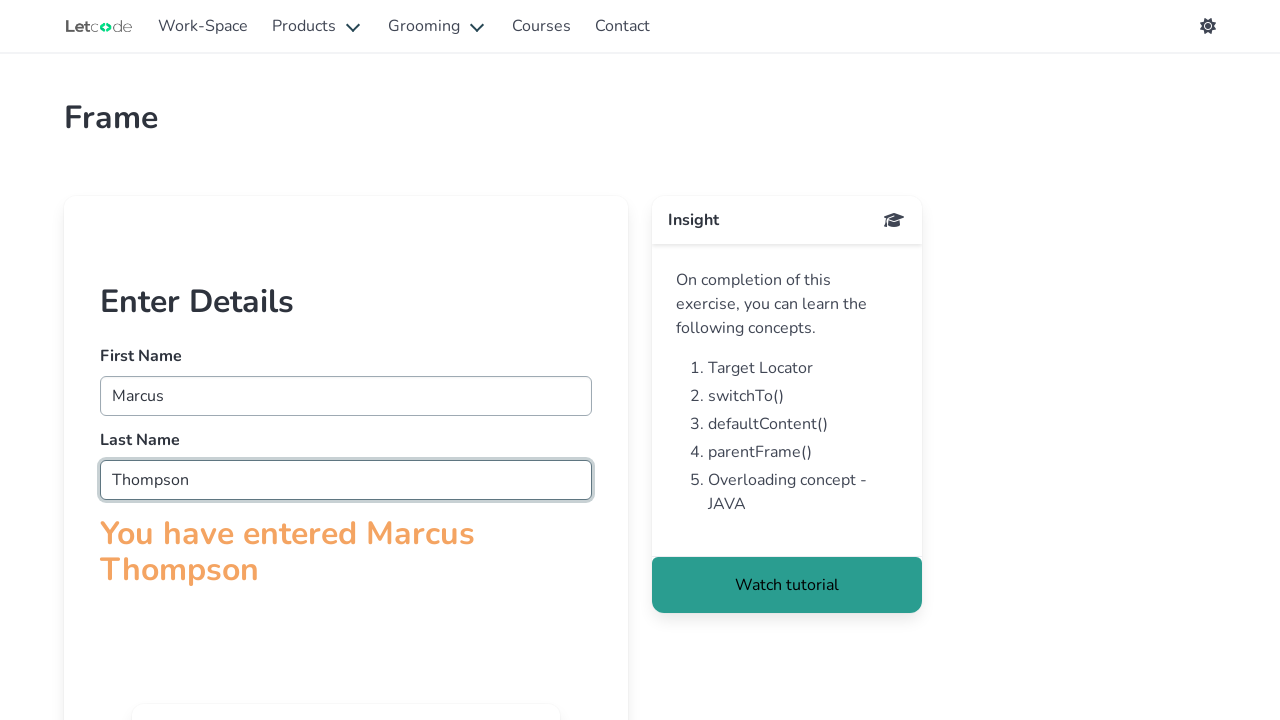

Located inner iframe with src 'innerframe' within outer iframe
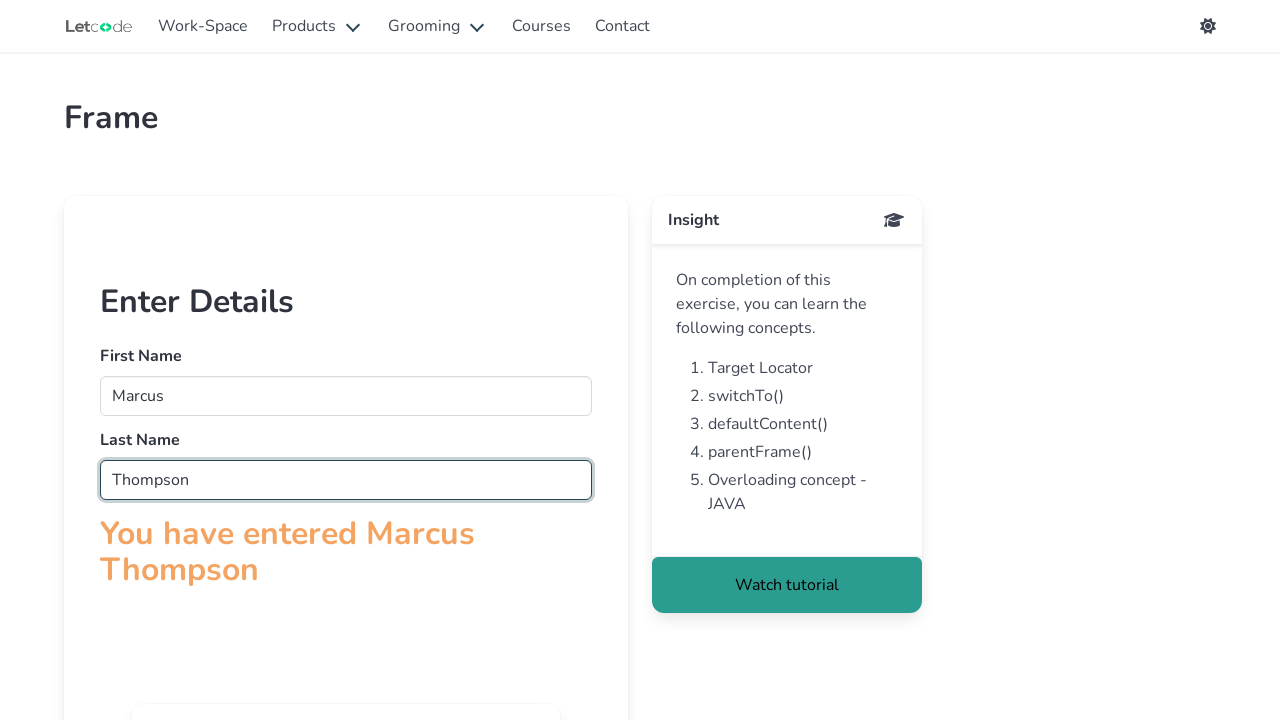

Scrolled email field into view in inner iframe
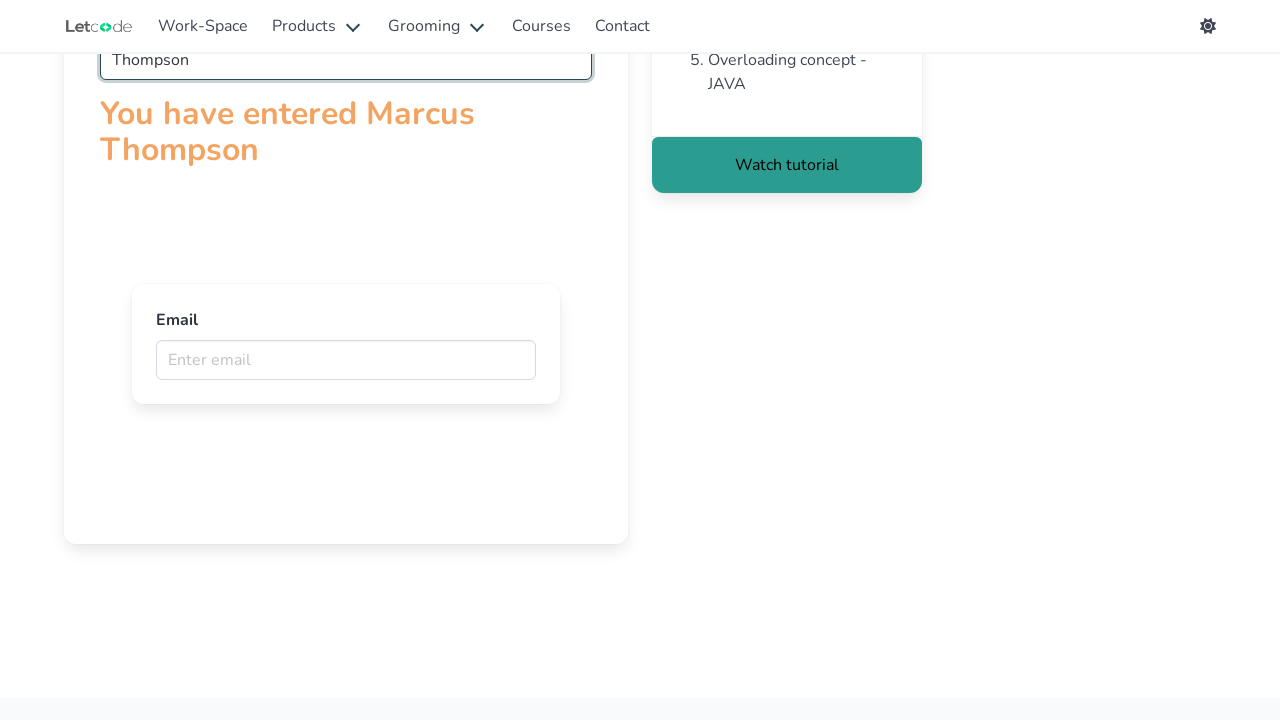

Filled email field with 'marcus.thompson@example.com' in inner iframe on #firstFr >> internal:control=enter-frame >> iframe[src="innerframe"] >> internal
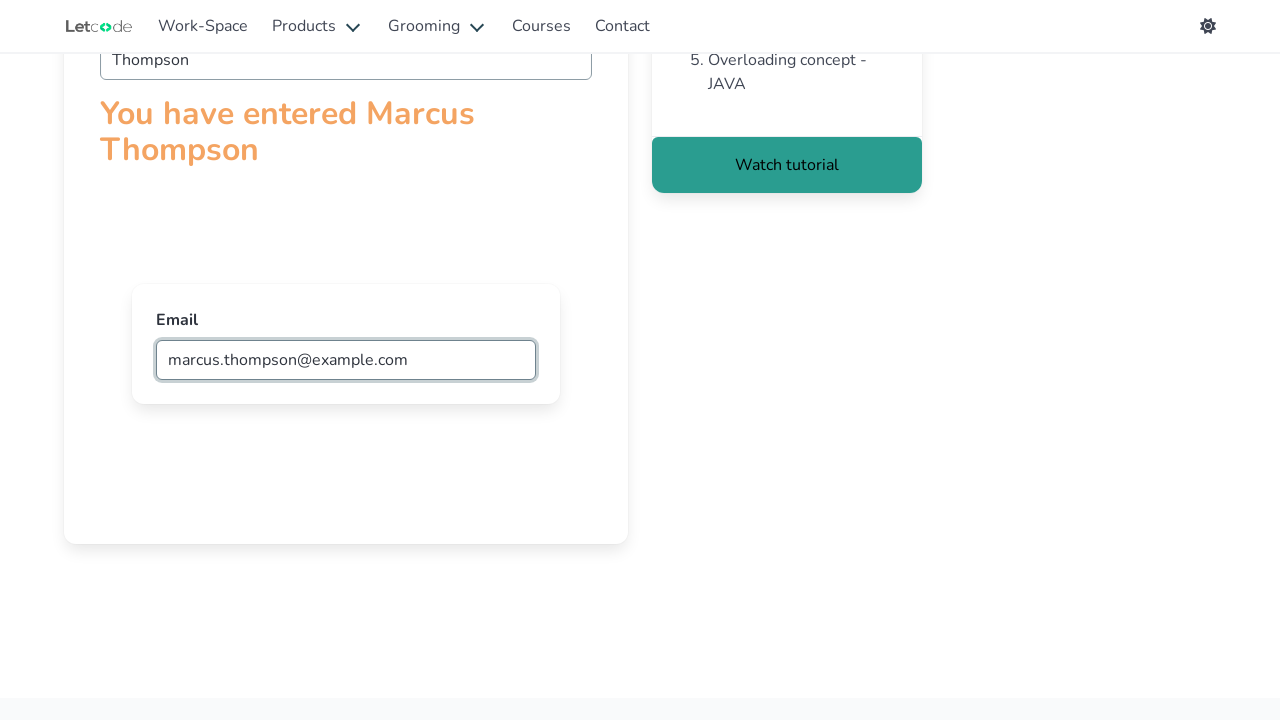

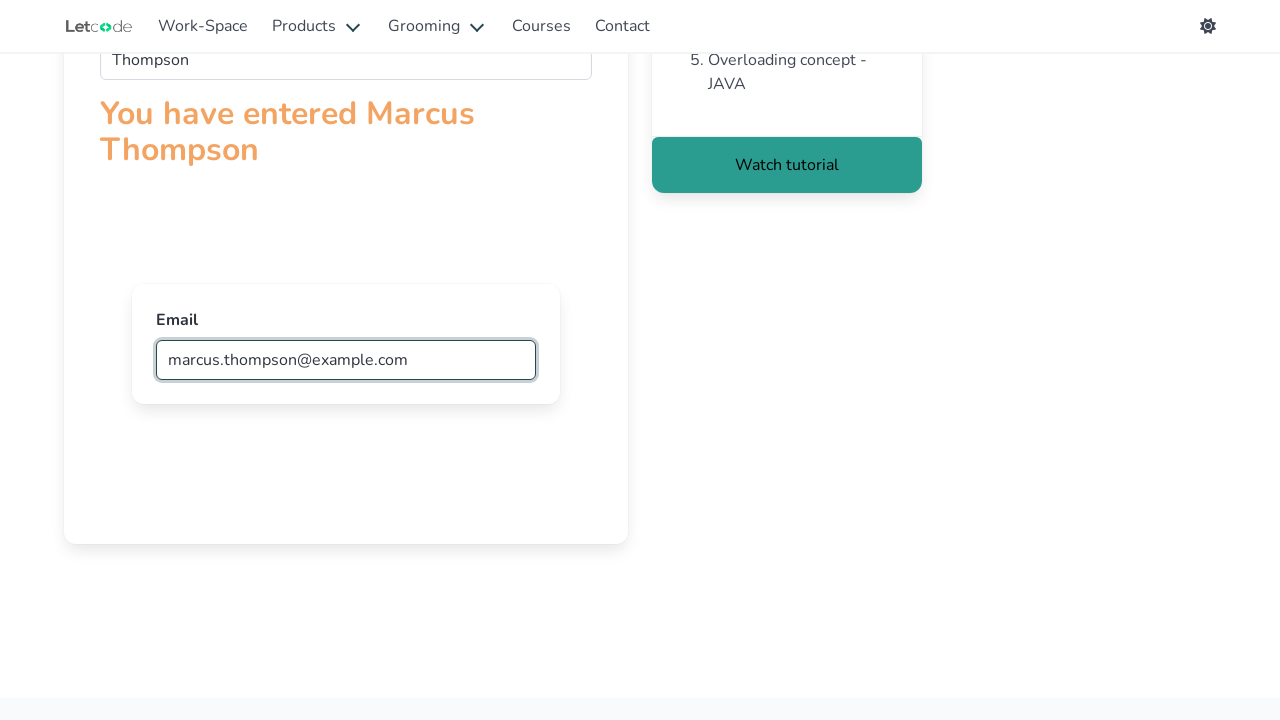